Tests window handling by clicking a link that opens a new window, switching between windows, and verifying page titles and text content on both windows.

Starting URL: https://the-internet.herokuapp.com/windows

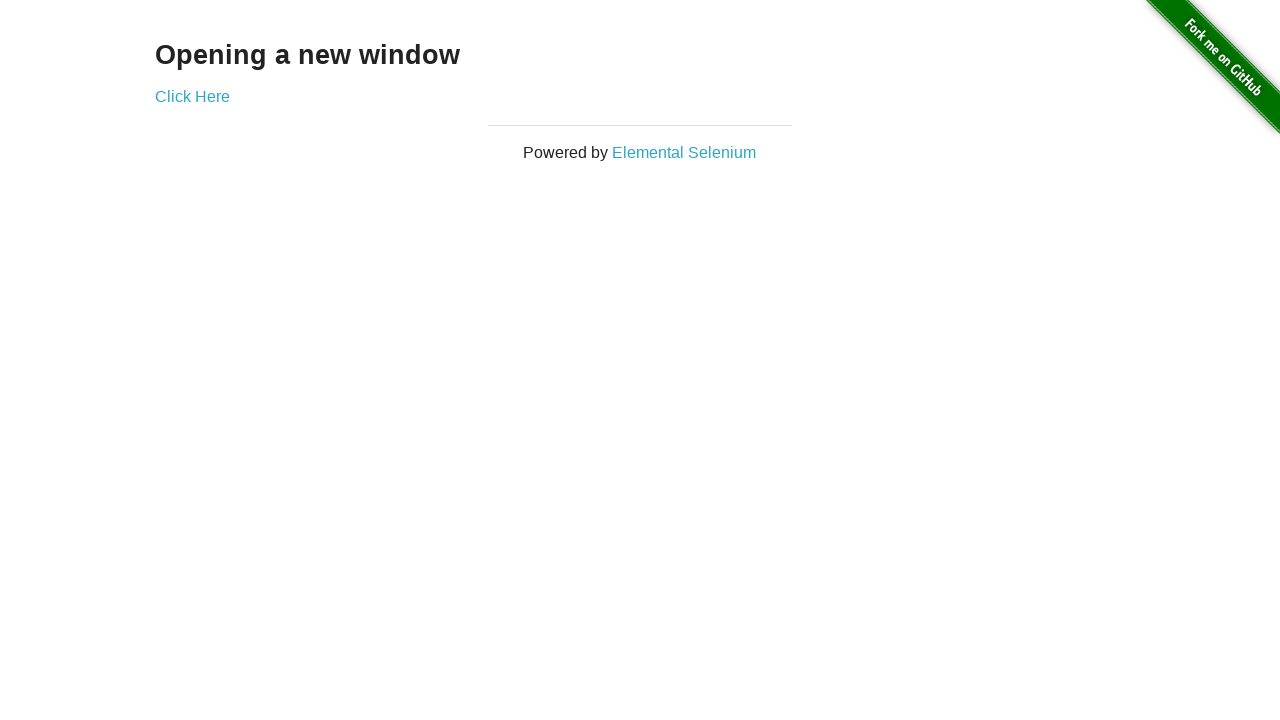

Retrieved heading text from main page
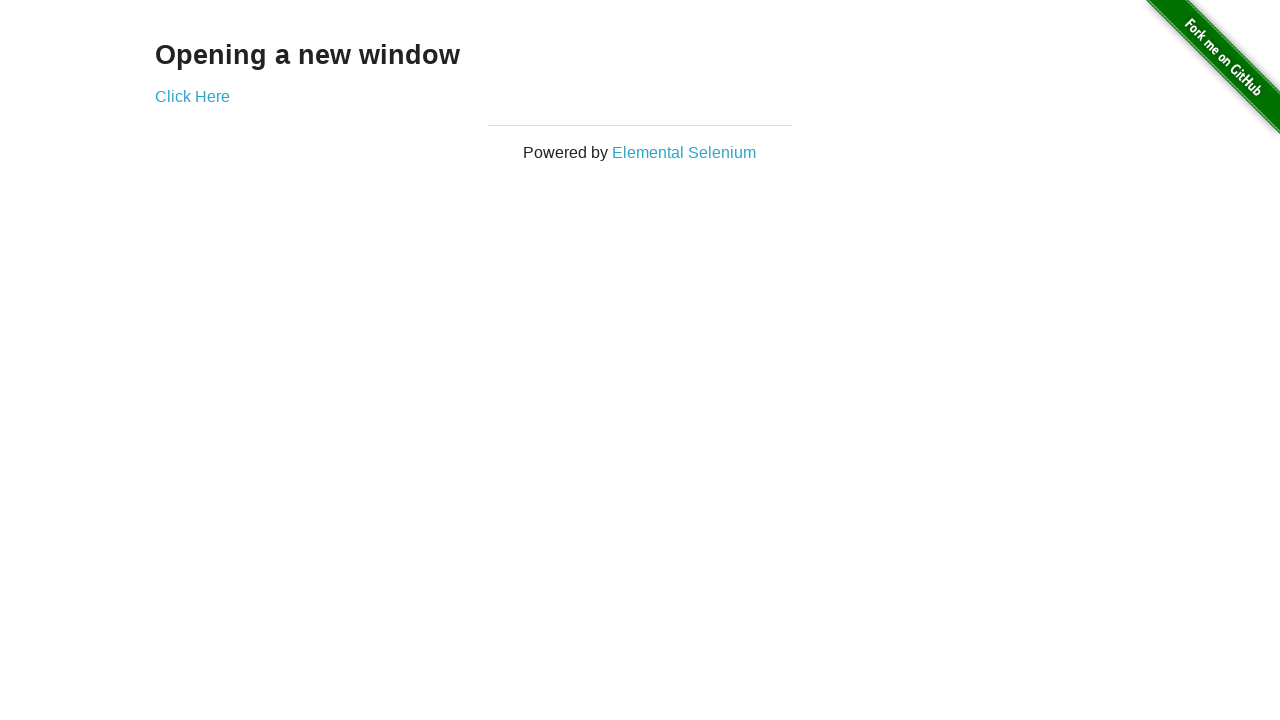

Verified heading contains 'Opening a new window'
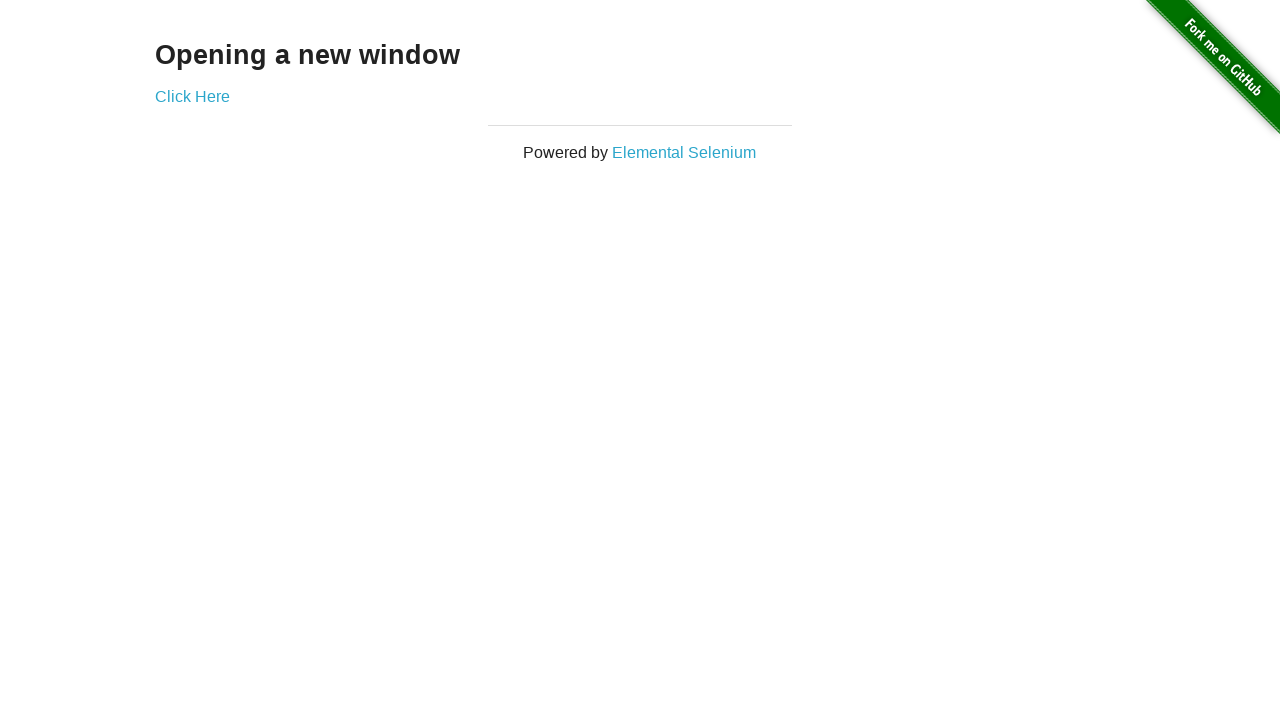

Verified main page title is 'The Internet'
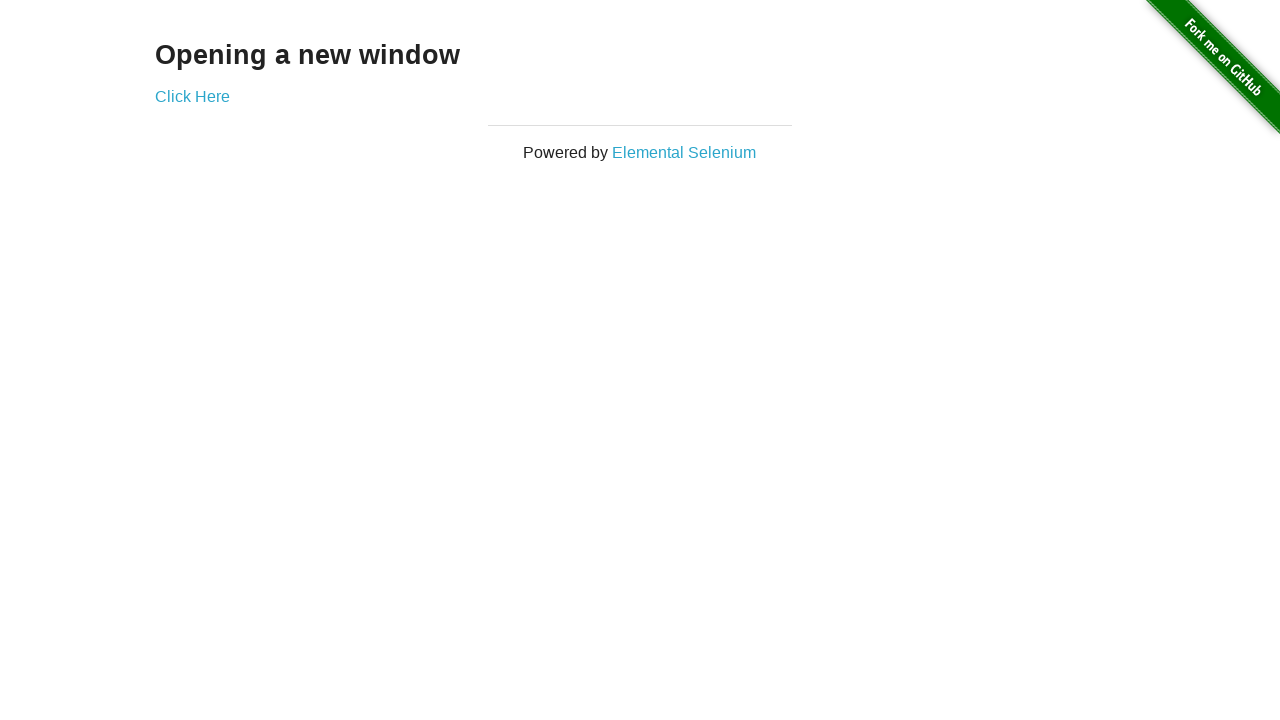

Clicked 'Click Here' link to open new window at (192, 96) on xpath=//*[@href='/windows/new']
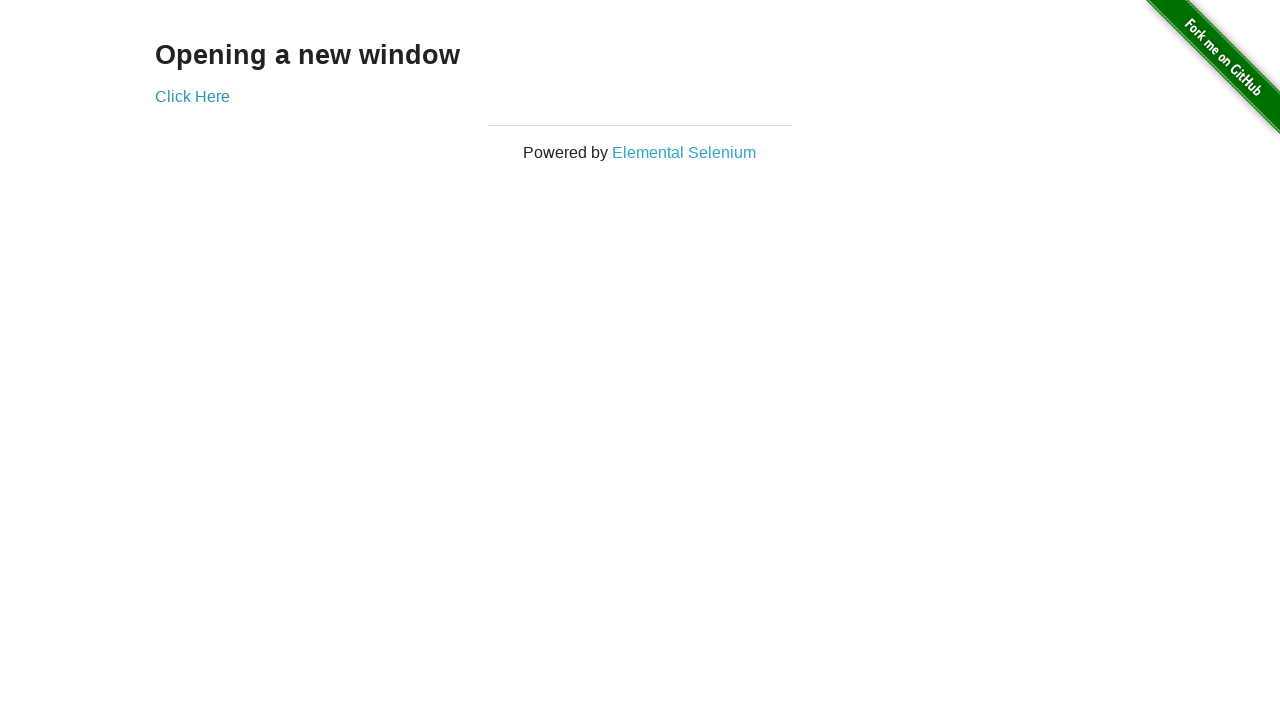

New window opened and loaded
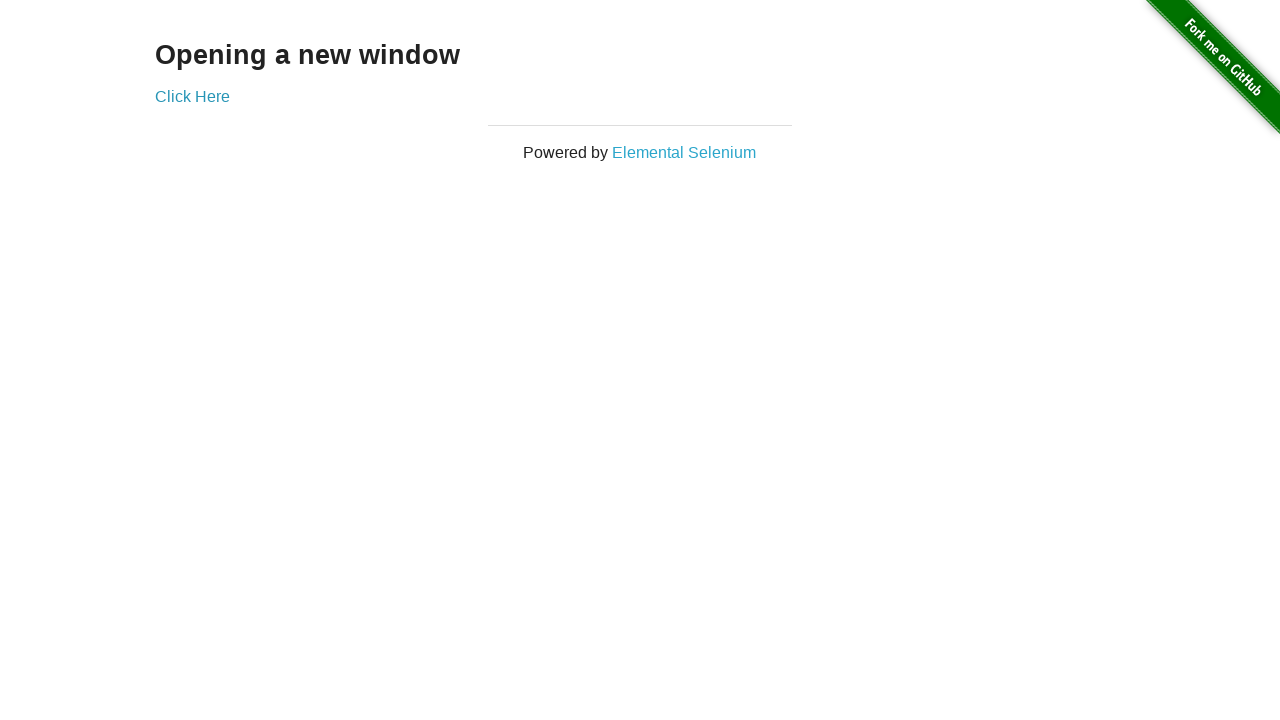

Verified new window title is 'New Window'
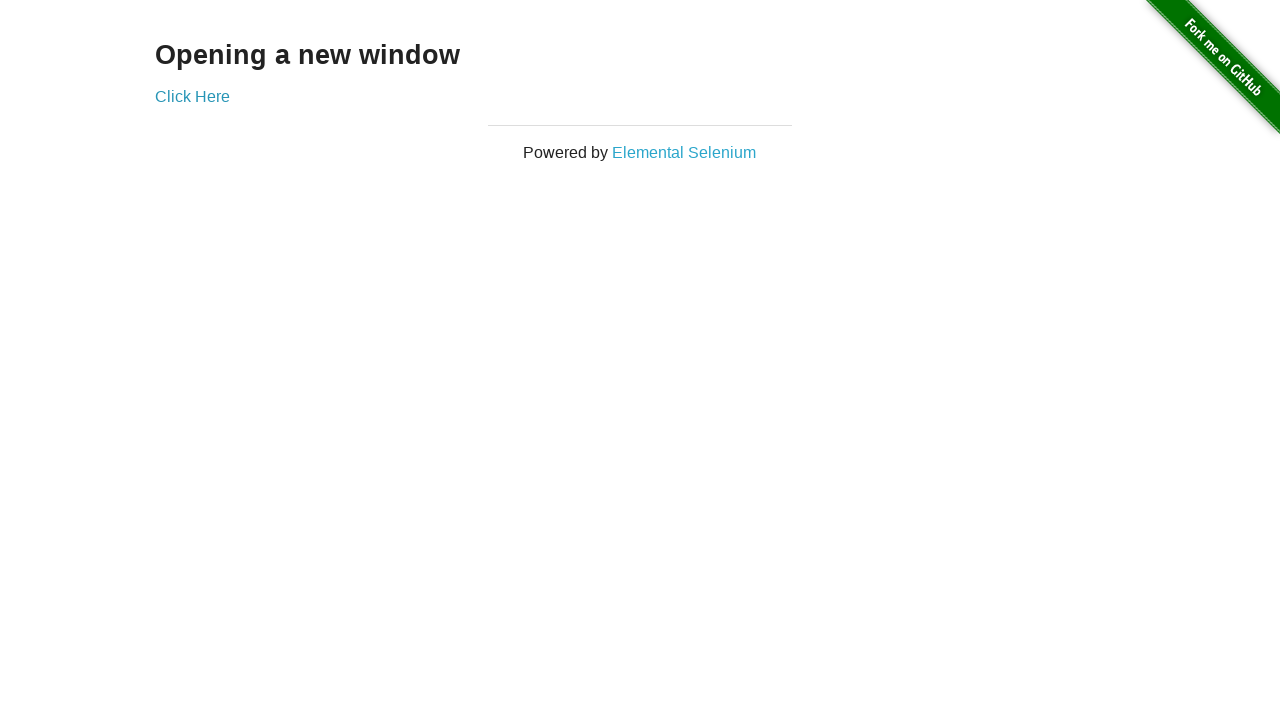

Verified new window heading text is 'New Window'
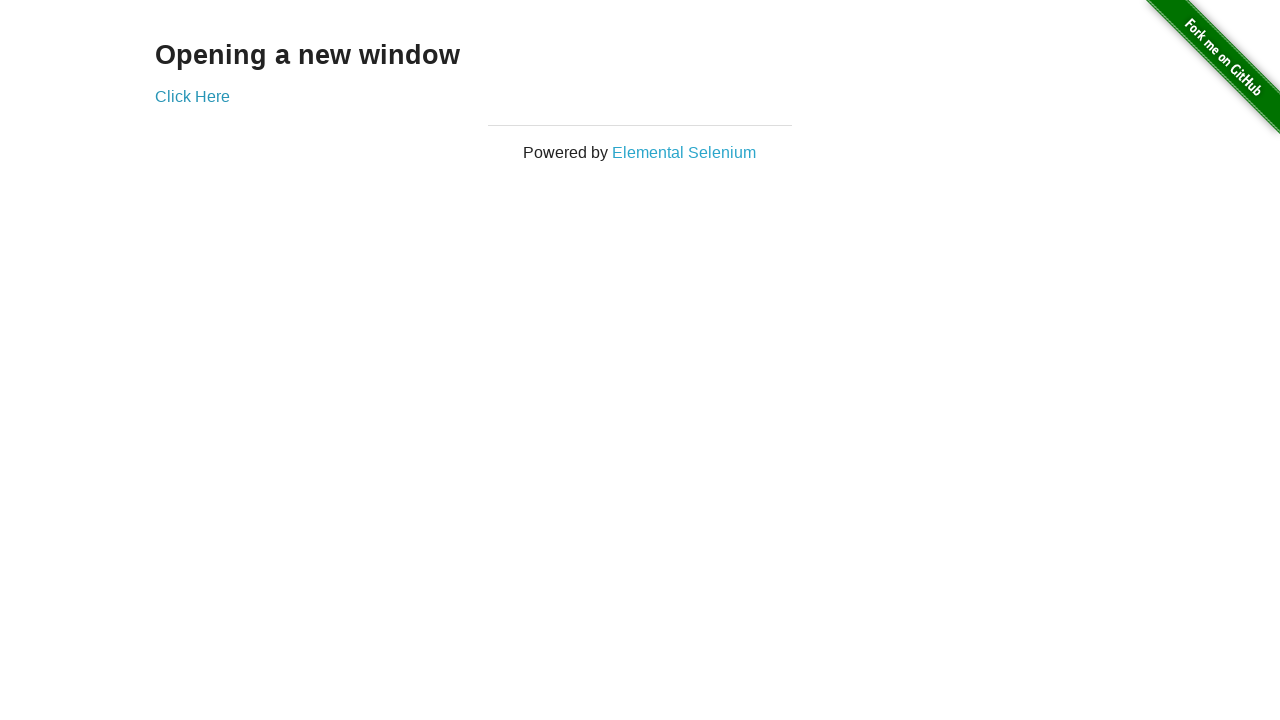

Switched back to original main window
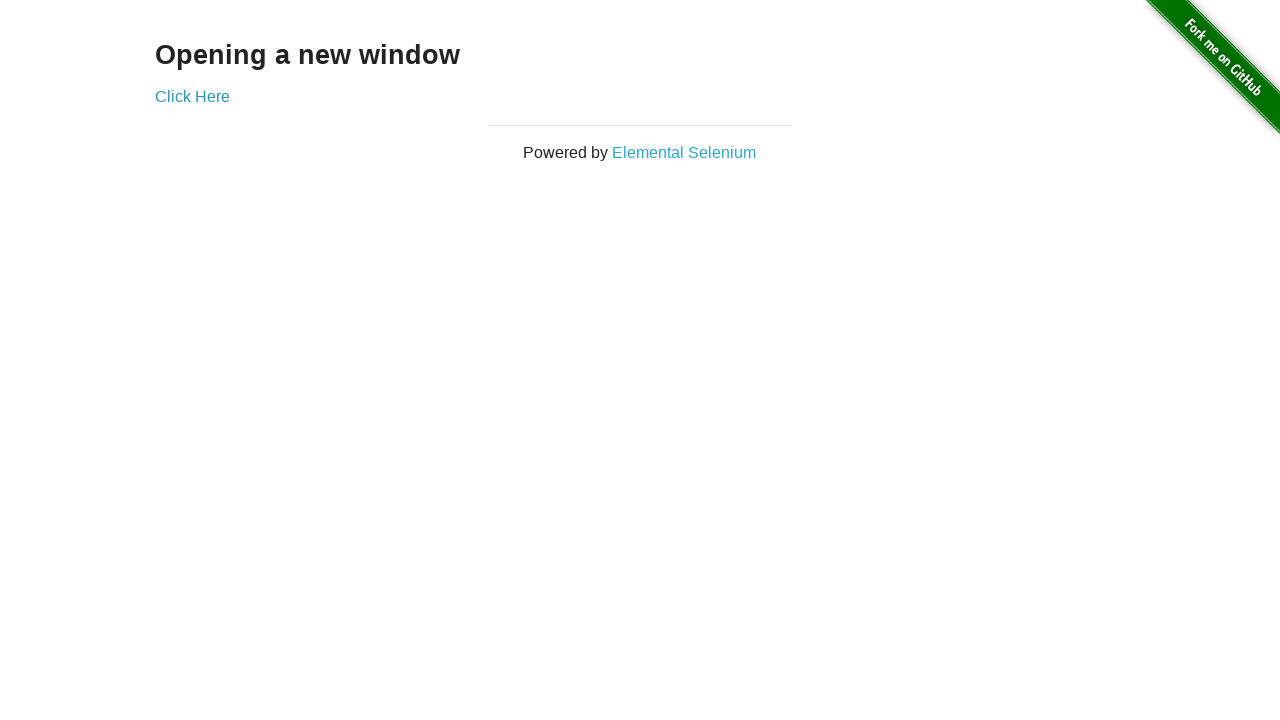

Verified original window title is still 'The Internet'
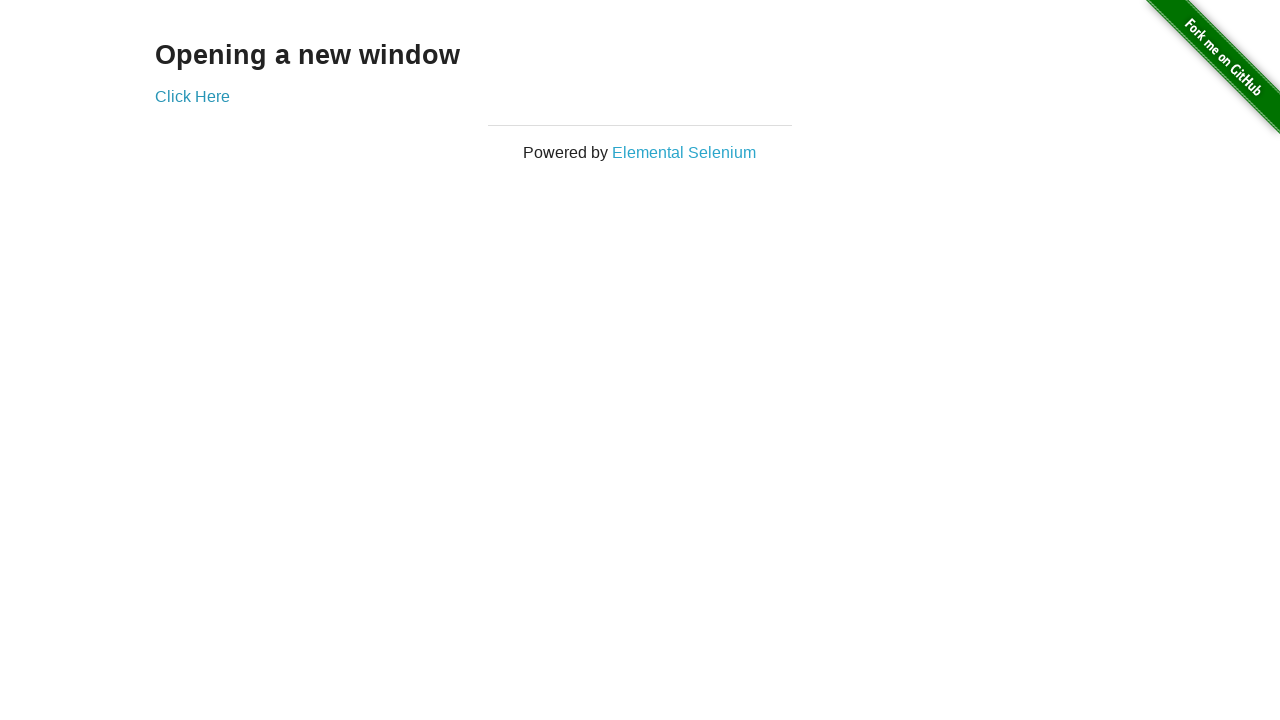

Switched back to new window
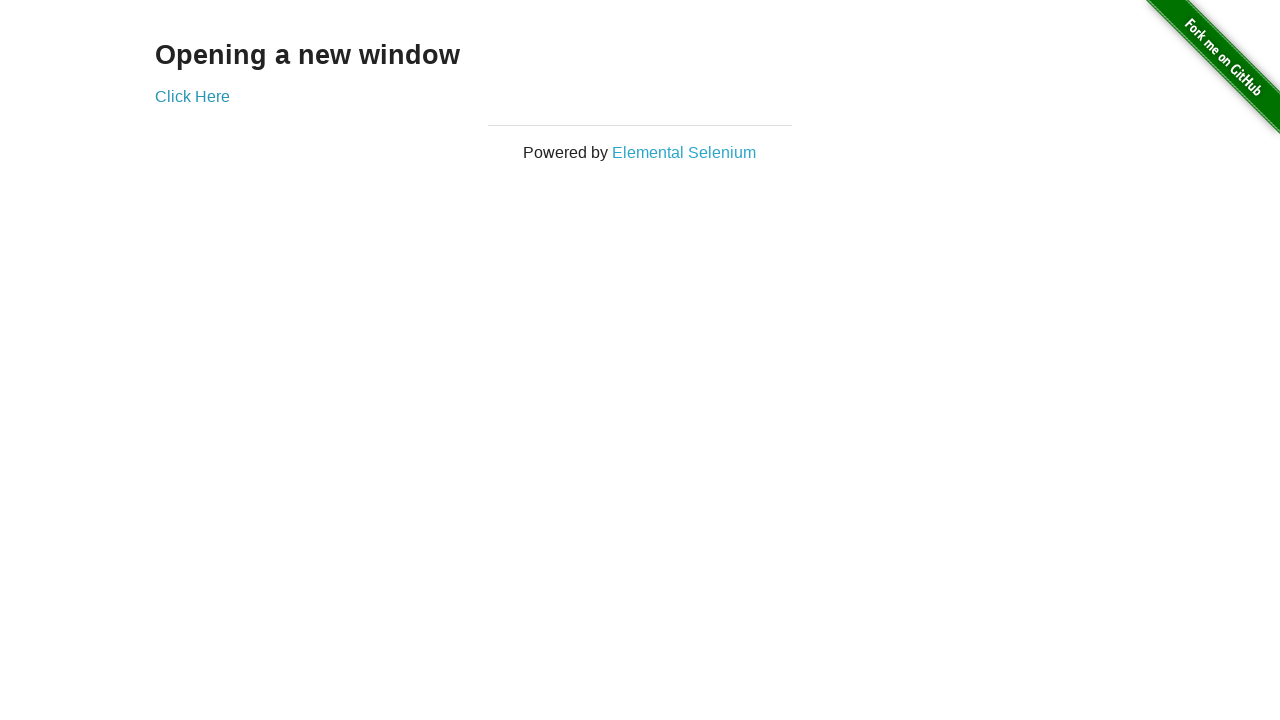

Switched back to original main window
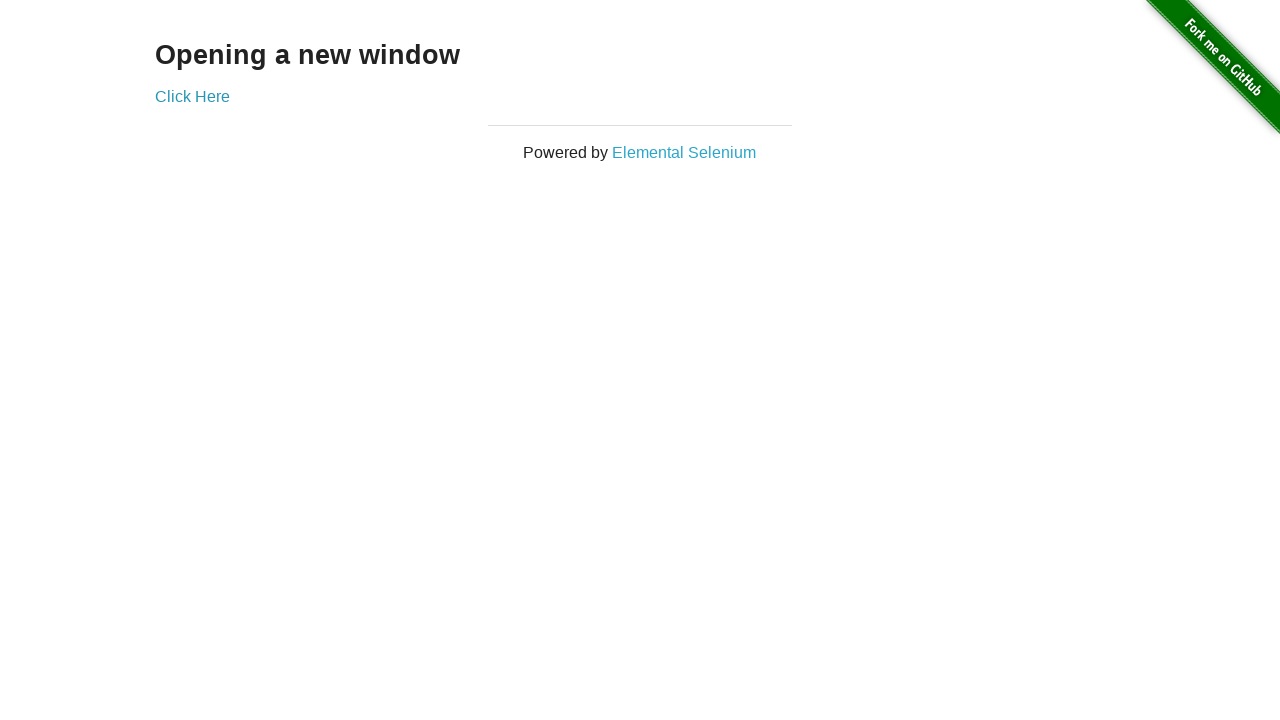

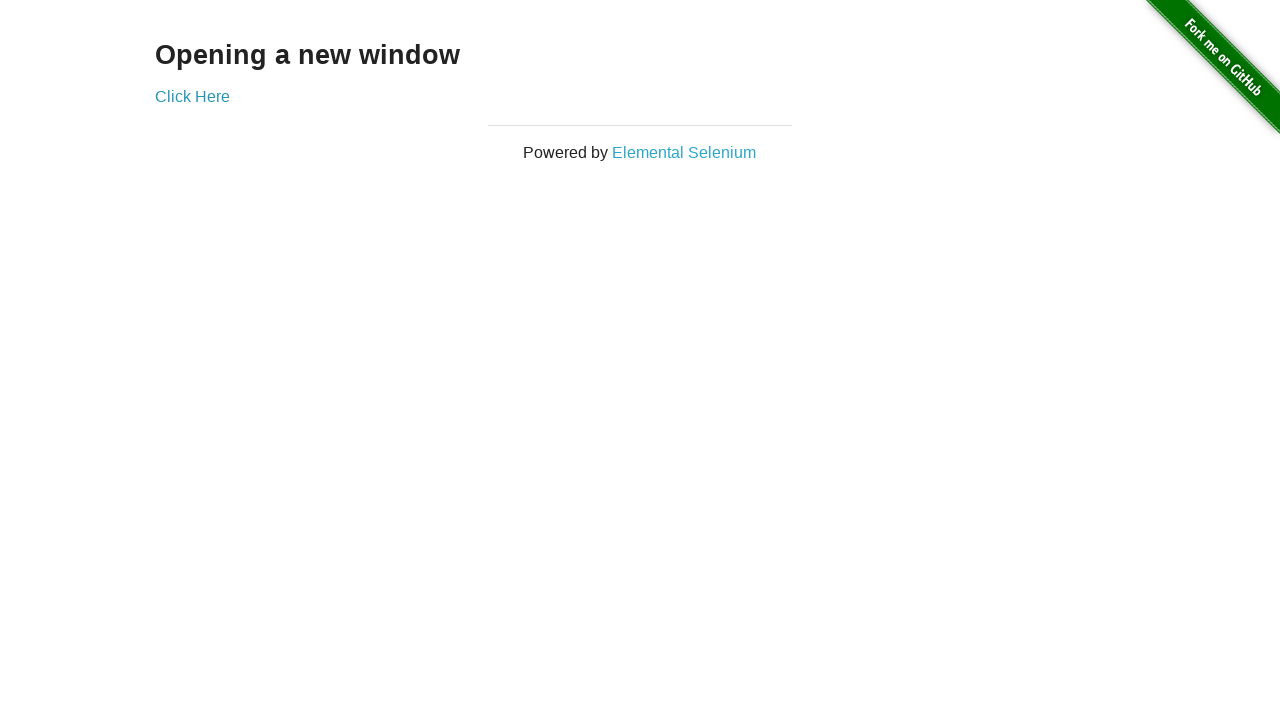